Fills out a signup form with first name, last name, and email, then submits the form

Starting URL: https://secure-retreat-92358.herokuapp.com/

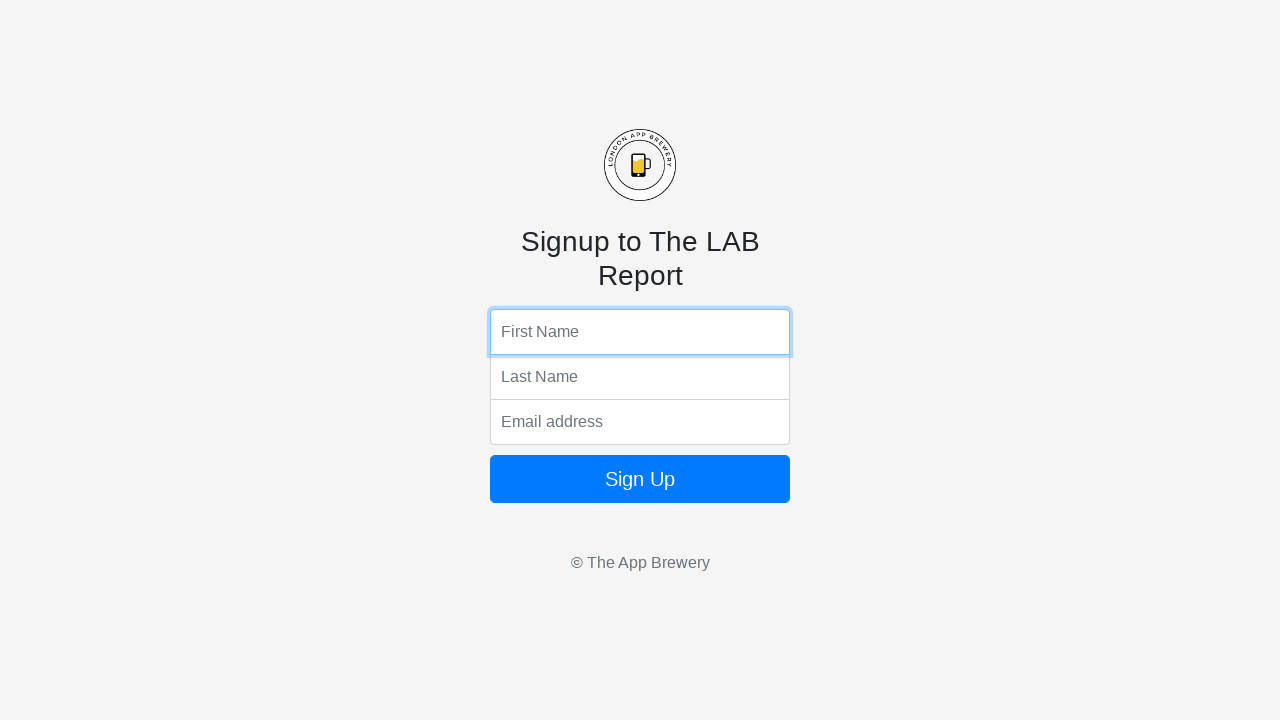

Filled first name field with 'Shannon' on input[name="fName"]
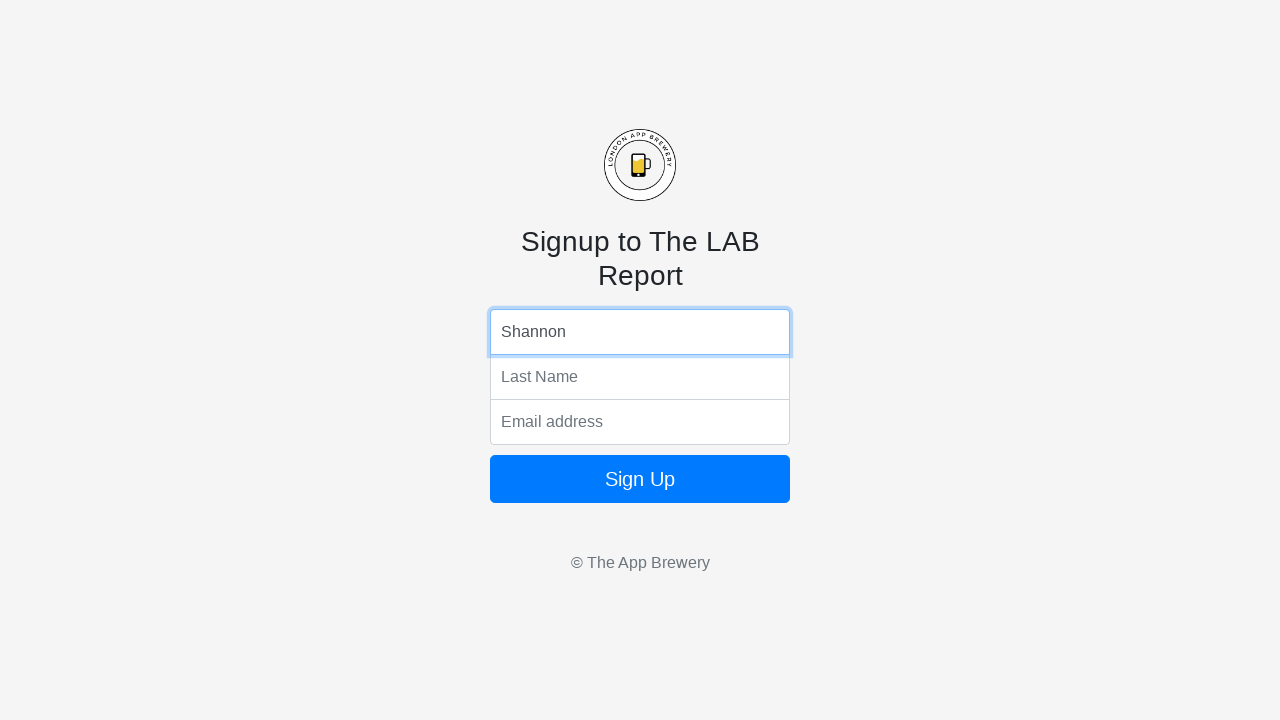

Filled last name field with 'Mulmat' on input[name="lName"]
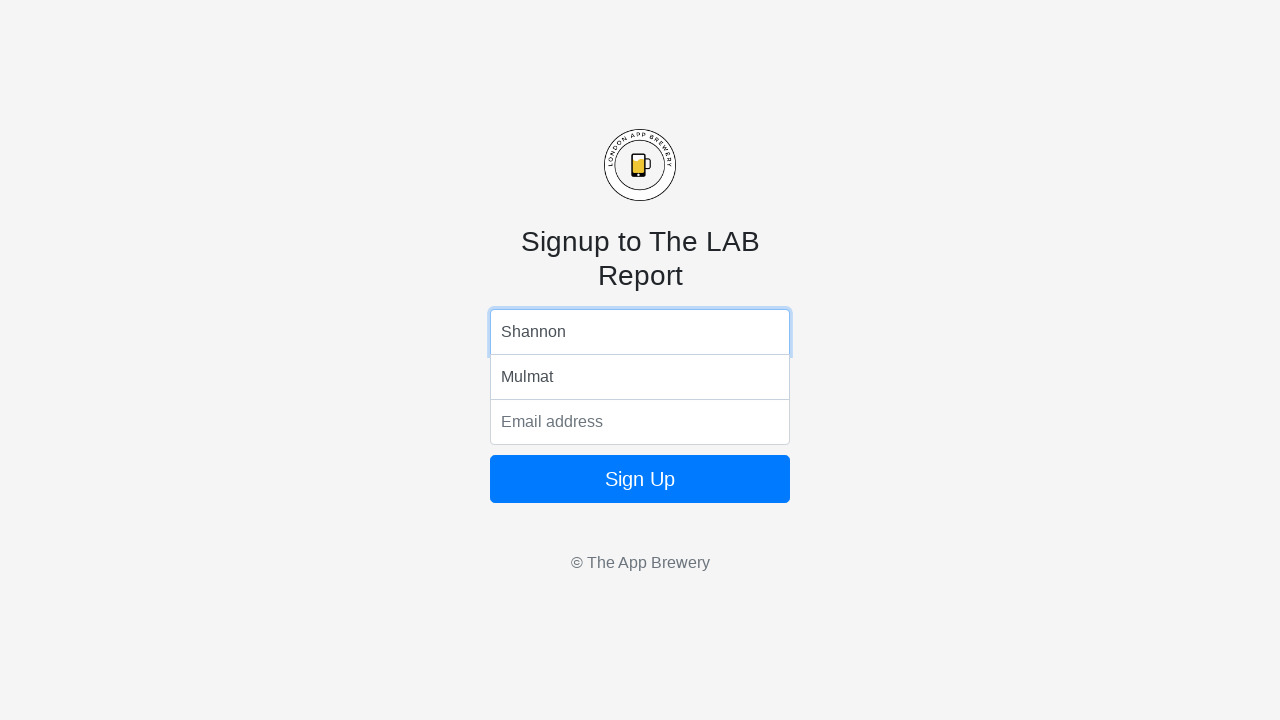

Filled email field with 'shan_mul@gmail.com' on input[name="email"]
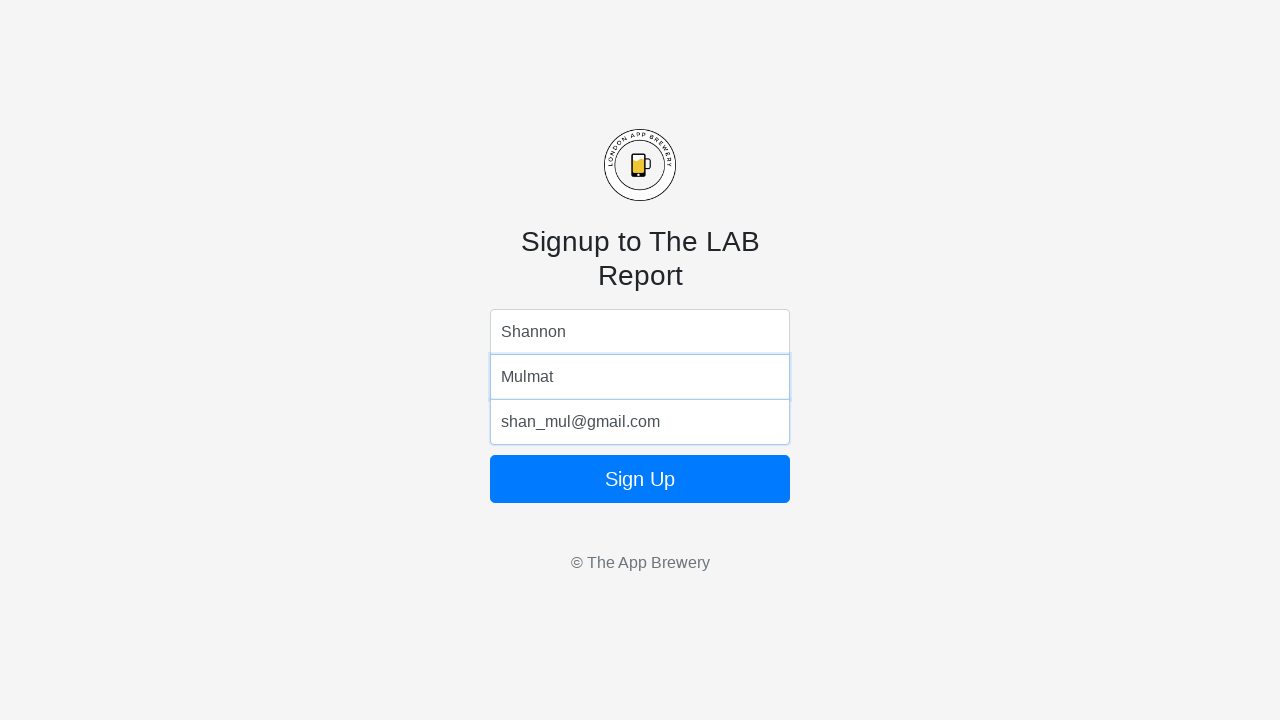

Clicked signup button to submit form at (640, 479) on form button
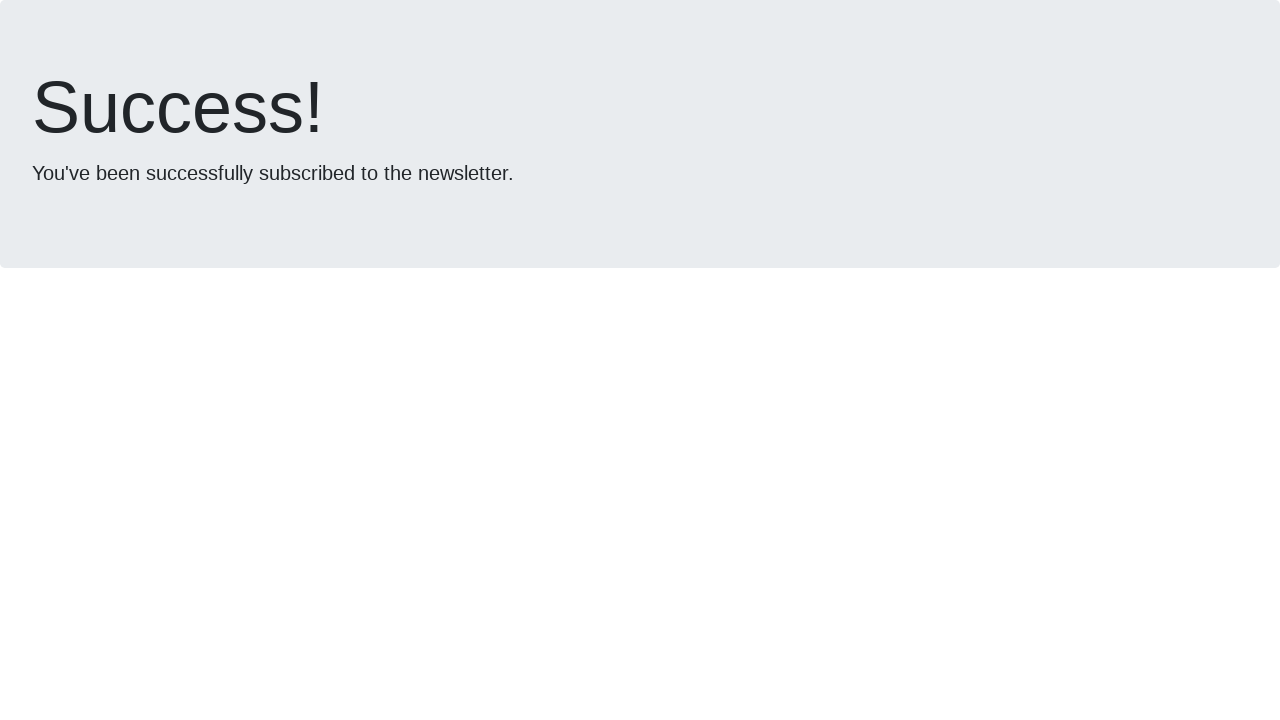

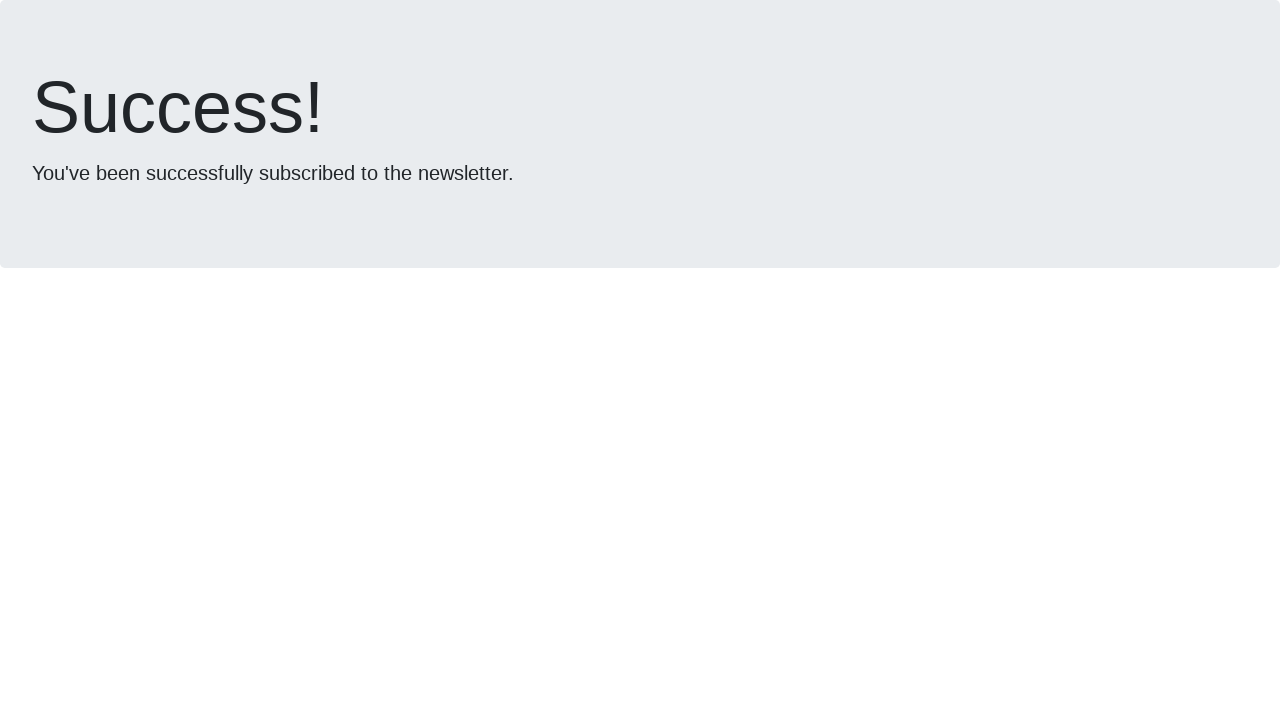